Navigates to an inputs page, clicks the Home link, and verifies the page title

Starting URL: https://practice.cydeo.com/inputs

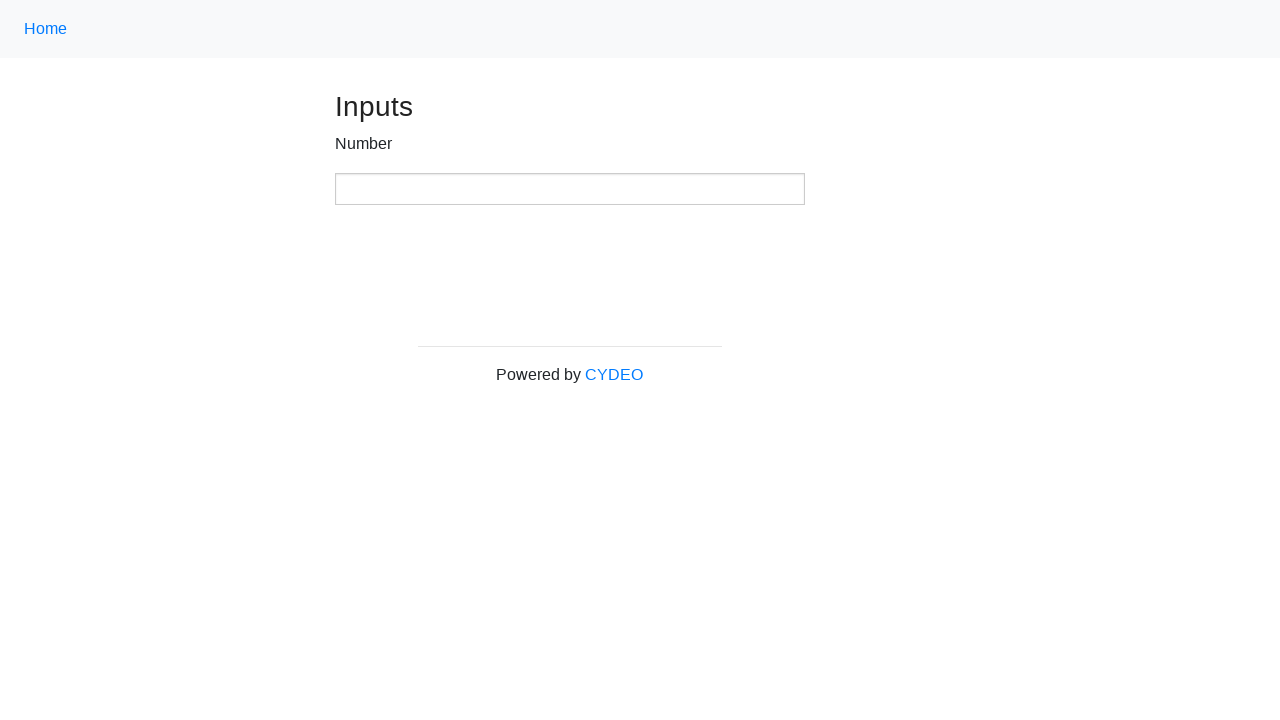

Clicked the Home link using class selector at (46, 29) on .nav-link
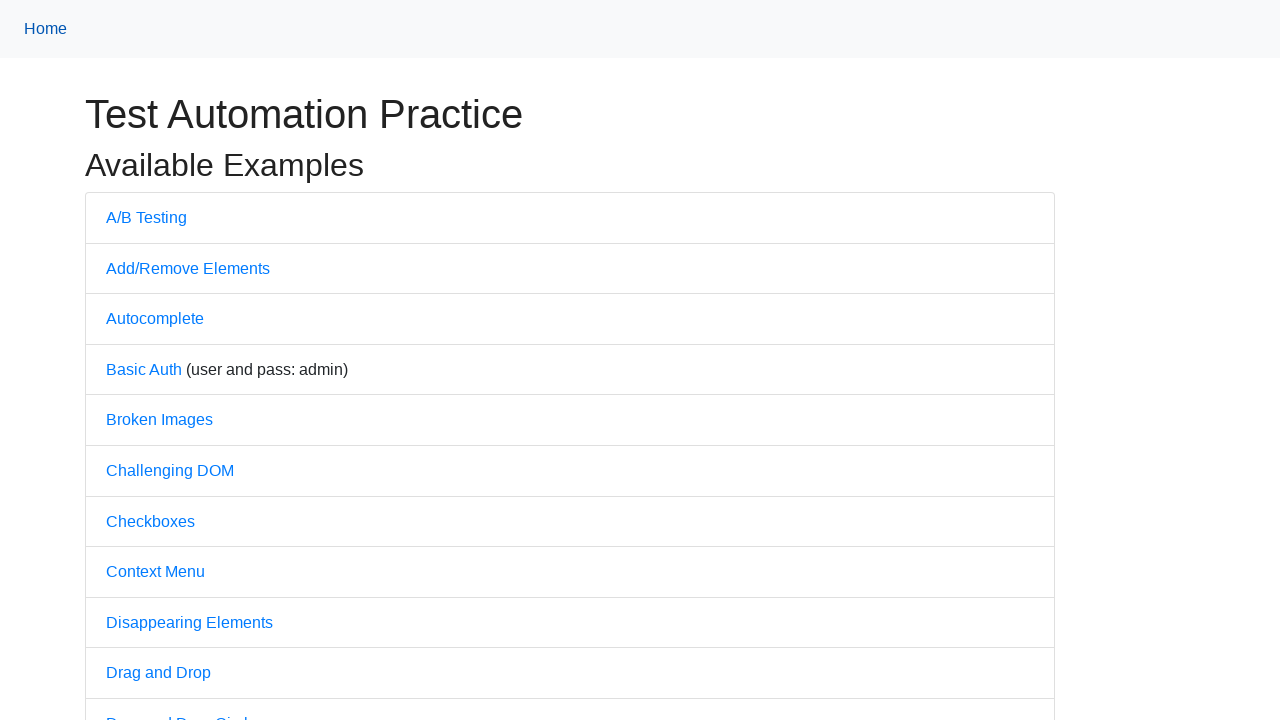

Verified page title is 'Practice'
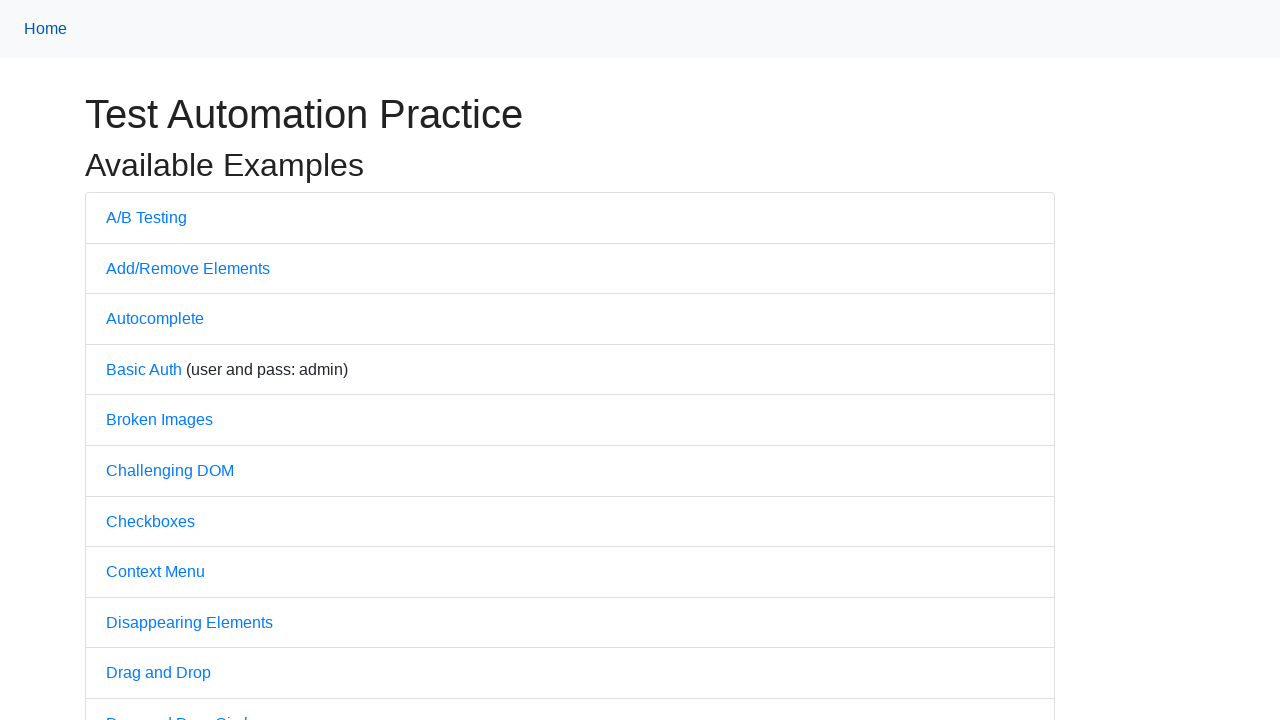

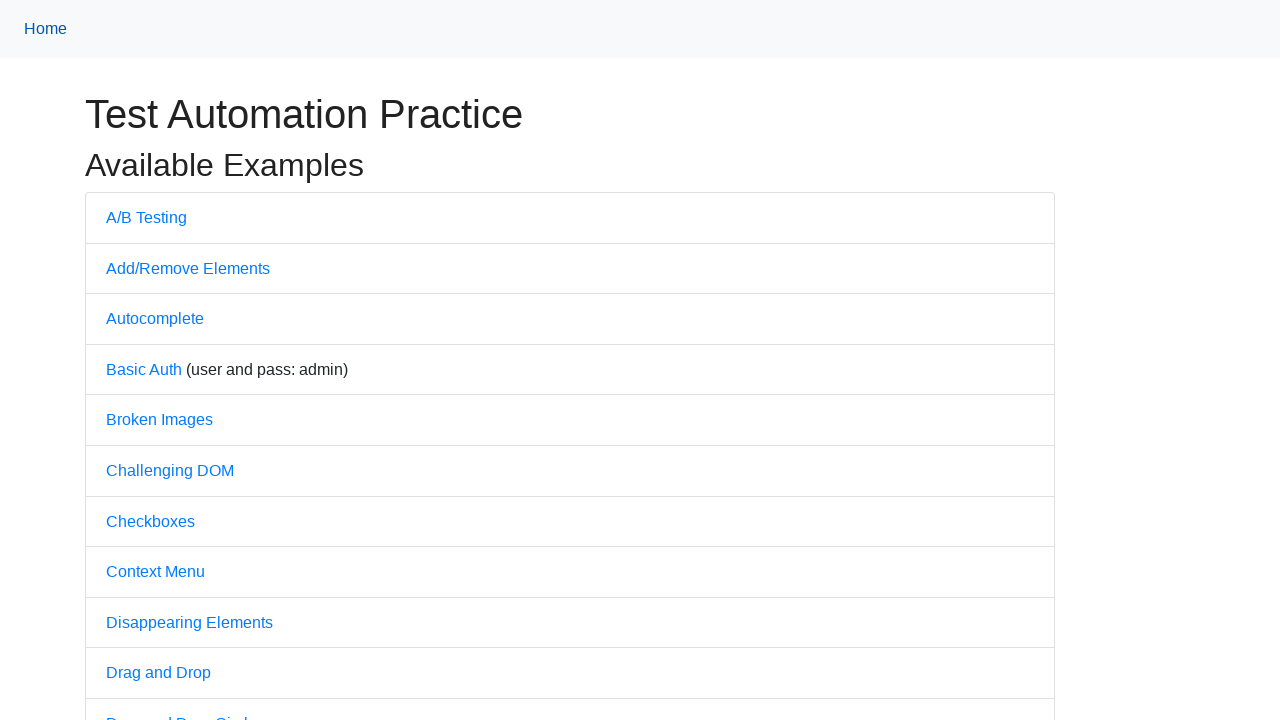